Tests table interaction on a practice automation website by verifying table elements are present and selecting checkboxes in a product table based on price criteria

Starting URL: https://testautomationpractice.blogspot.com/?m=1

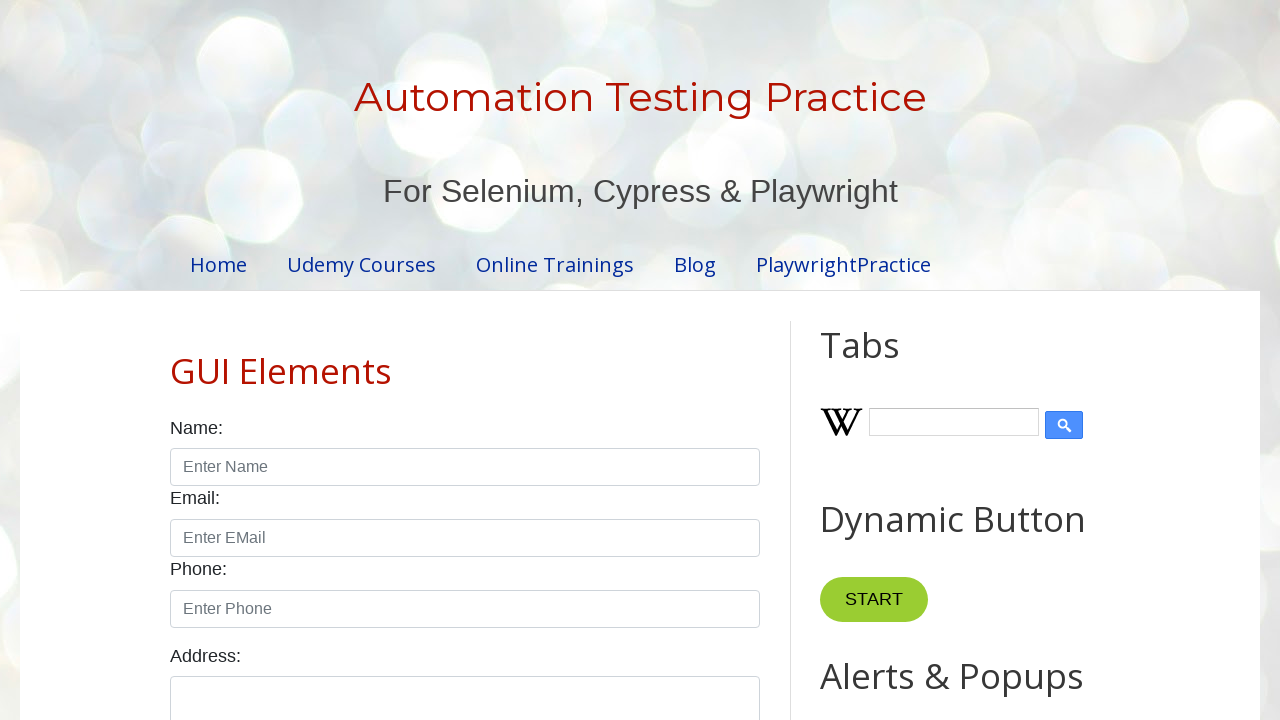

Verified BookTable is present on the page
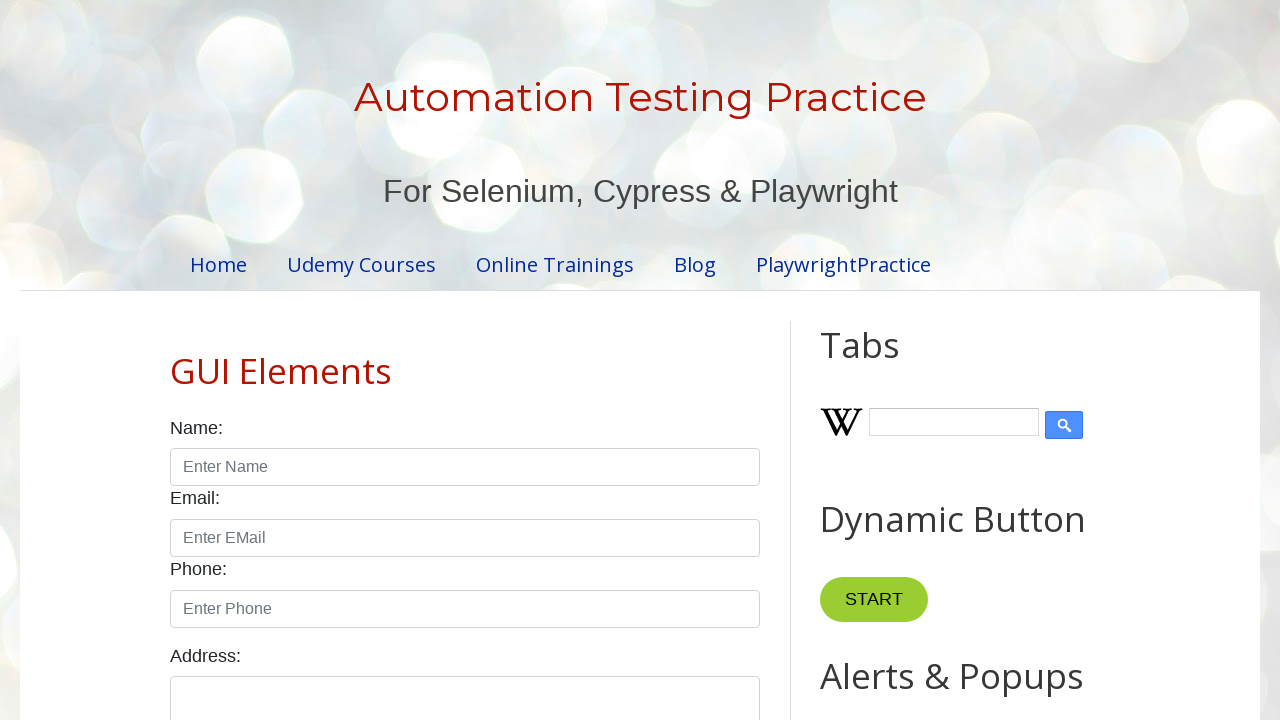

Verified specific cell in BookTable (row 7, column 1) is accessible
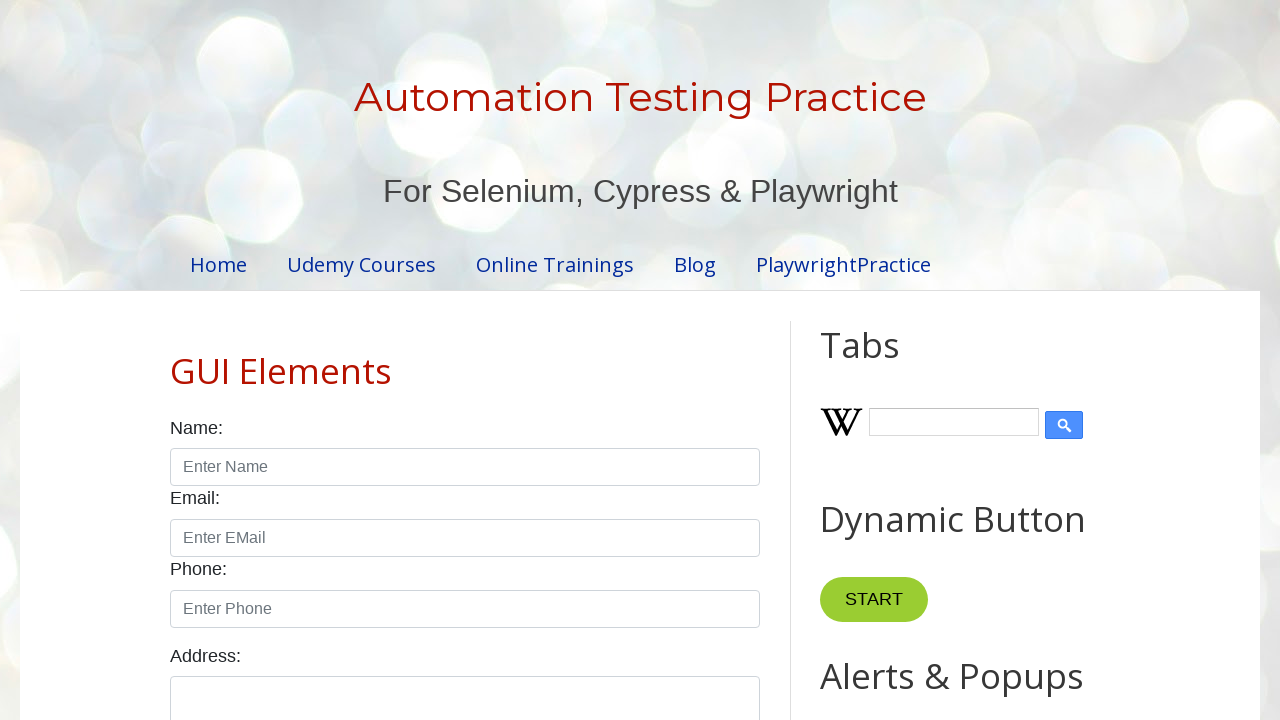

Verified productTable is present on the page
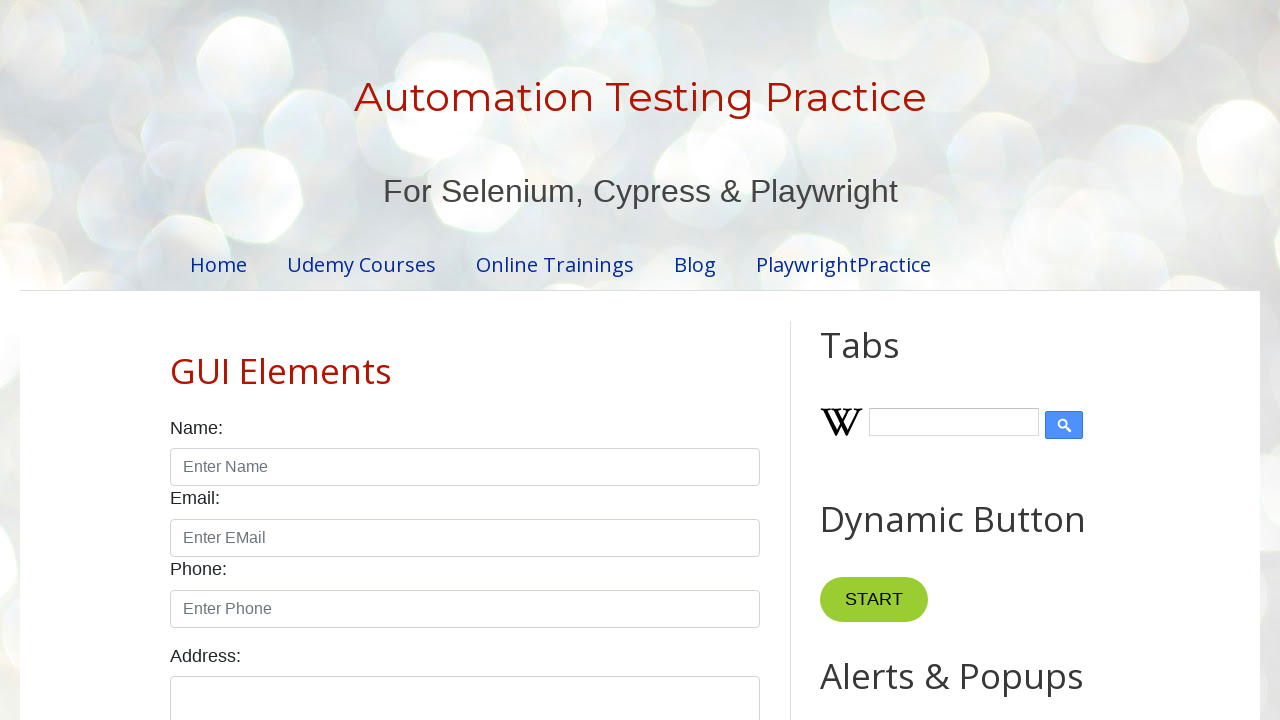

Retrieved product row count: 4 rows
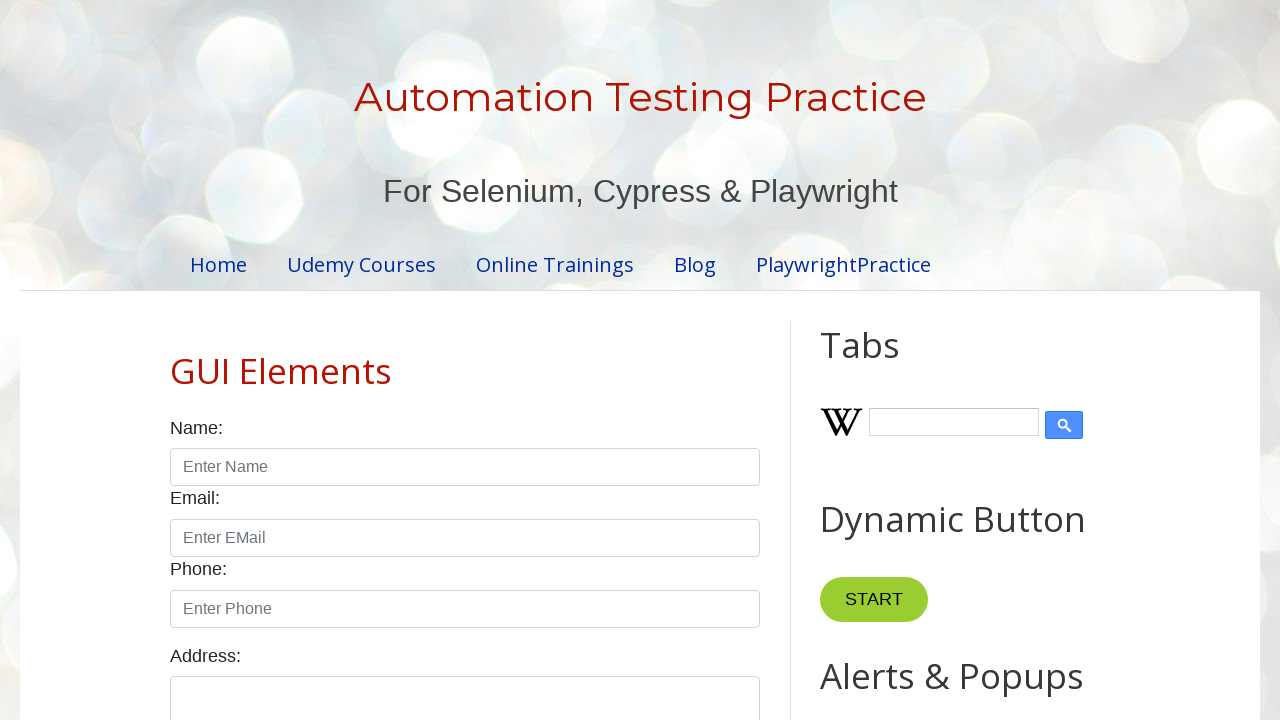

Retrieved price for product row 1: $10.99
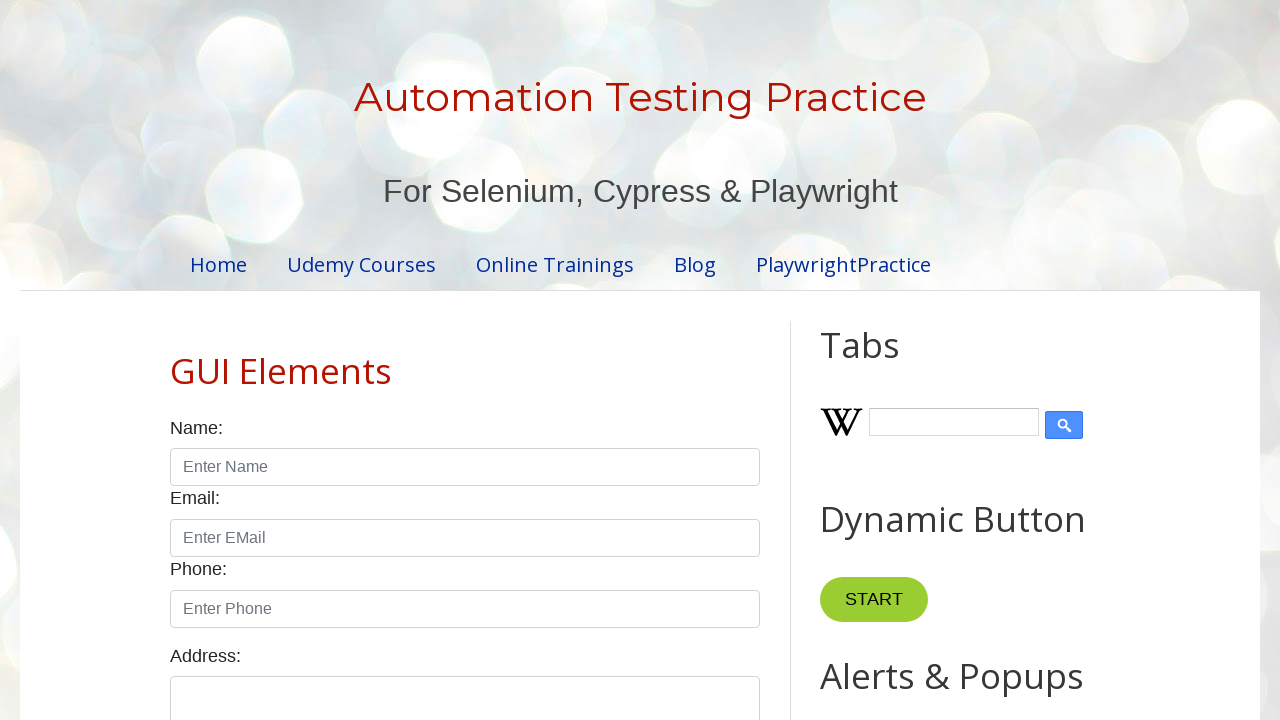

Selected checkbox for product row 1 with price $10.99 (exceeds $10 threshold) at (651, 361) on //*[@id='productTable']/tbody/tr[1]/td[4]/input
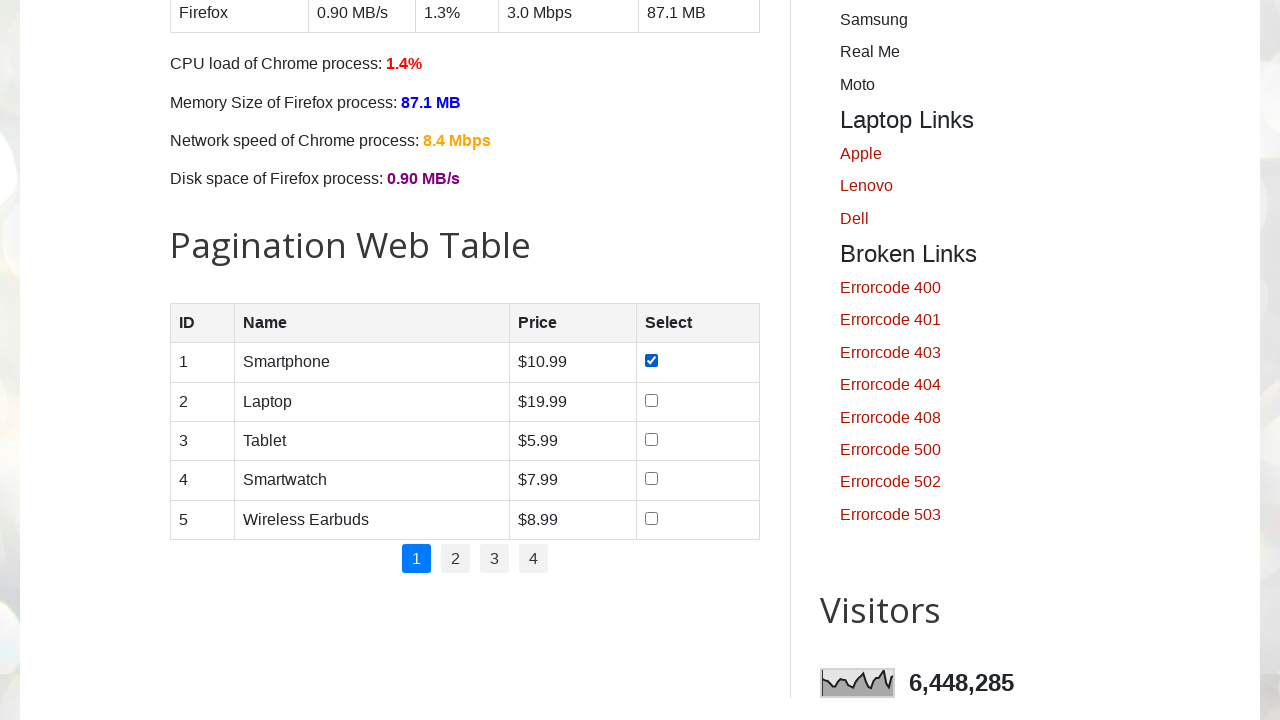

Retrieved price for product row 2: $19.99
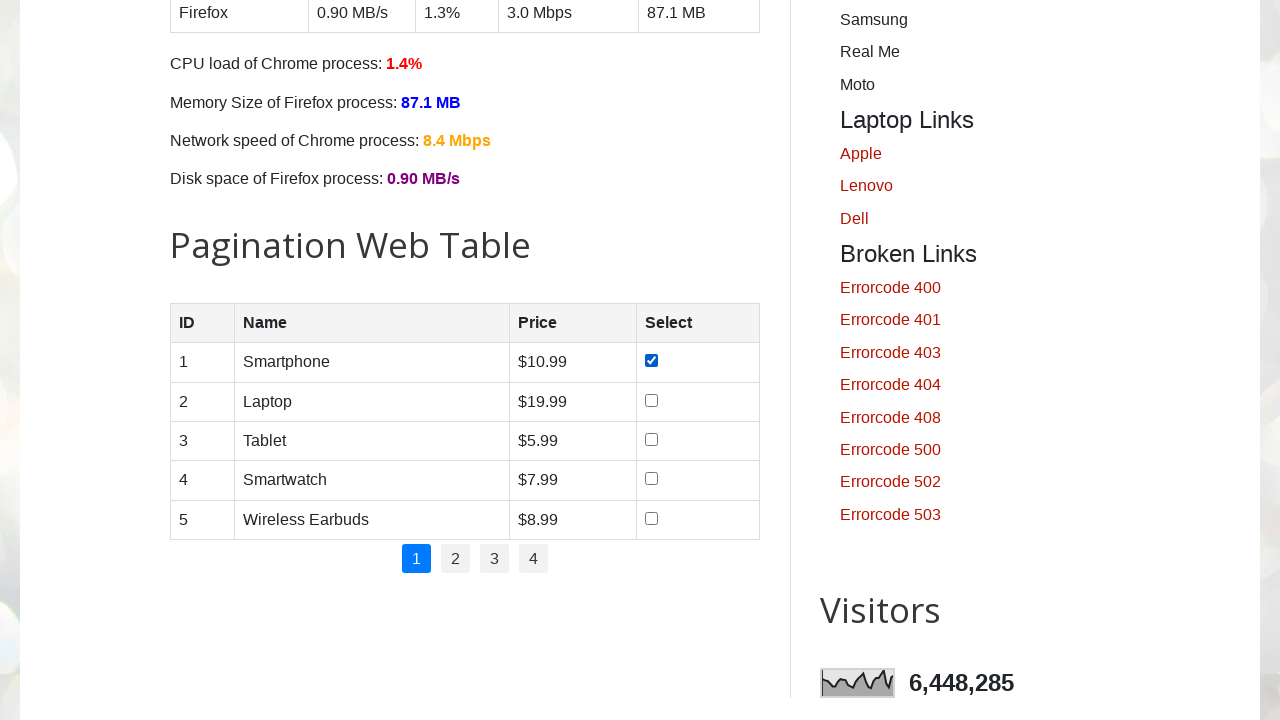

Selected checkbox for product row 2 with price $19.99 (exceeds $10 threshold) at (651, 400) on //*[@id='productTable']/tbody/tr[2]/td[4]/input
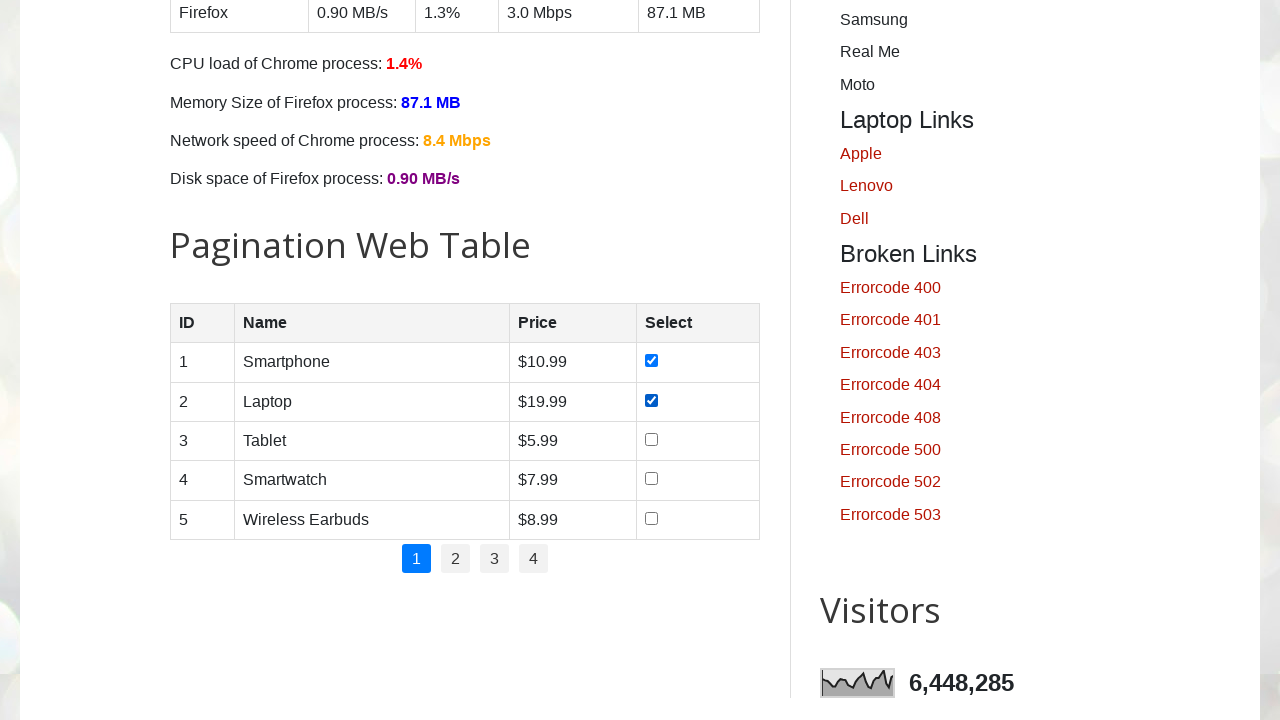

Retrieved price for product row 3: $5.99
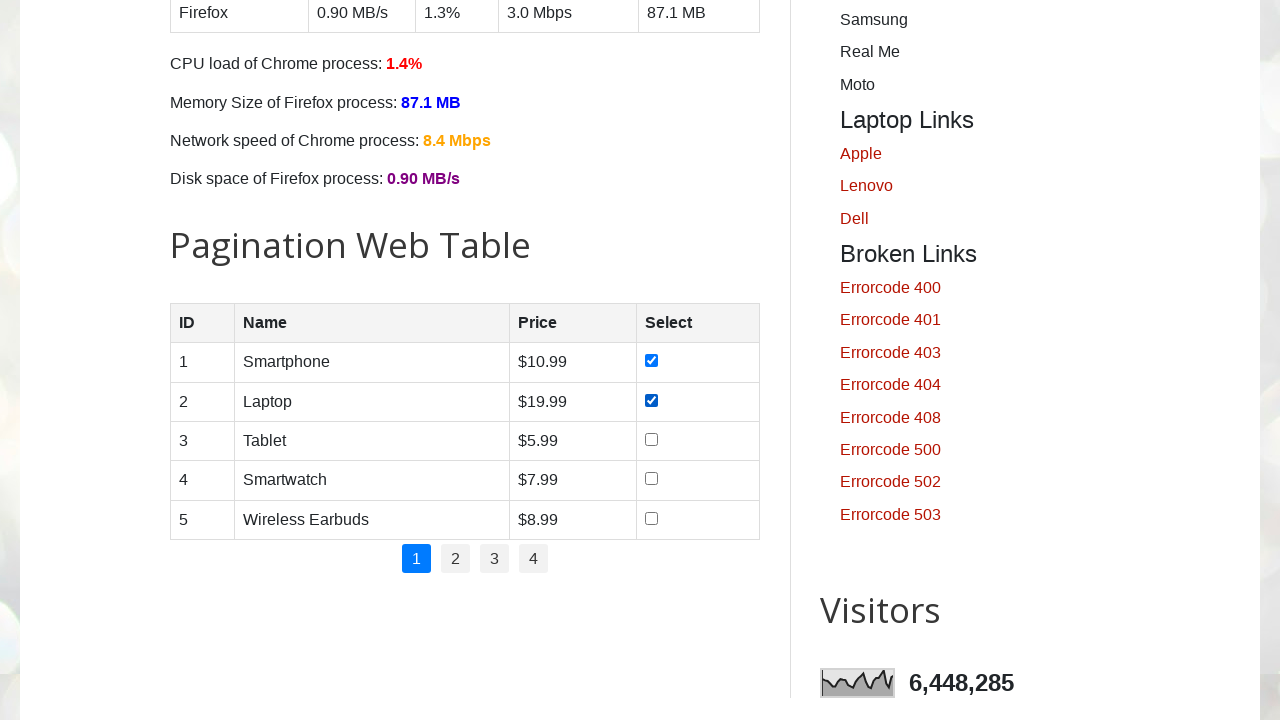

Retrieved price for product row 4: $7.99
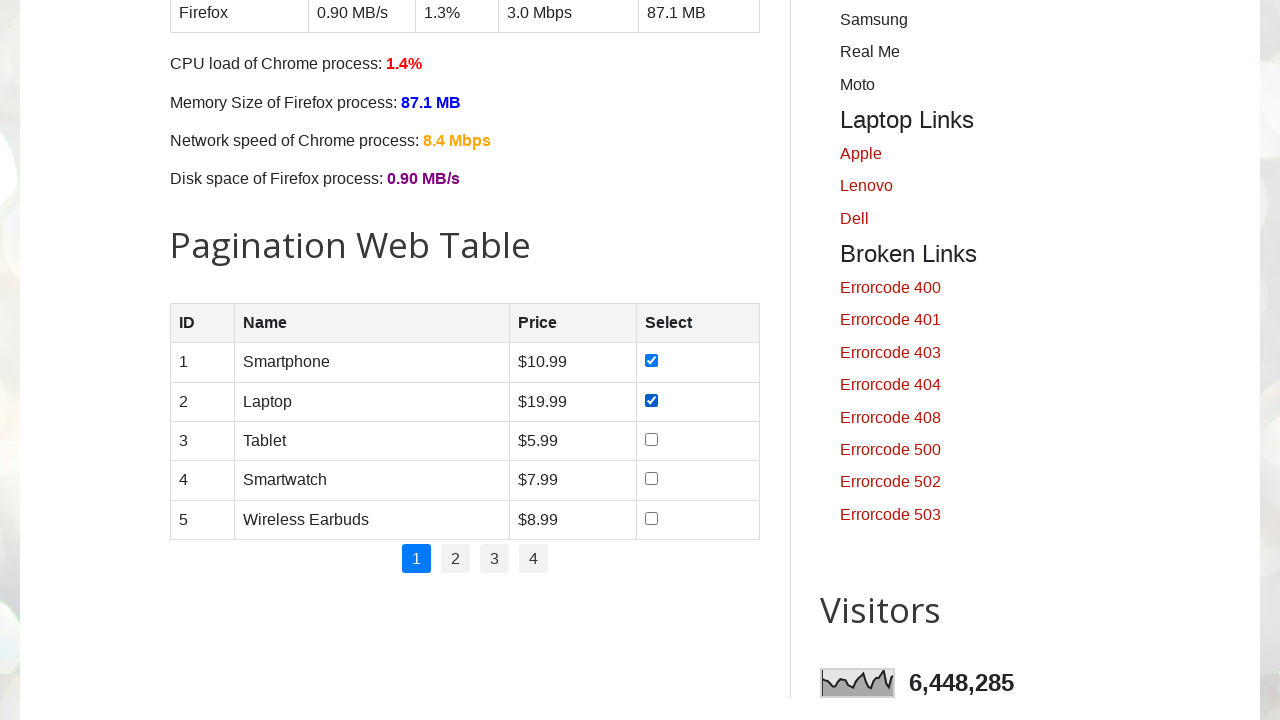

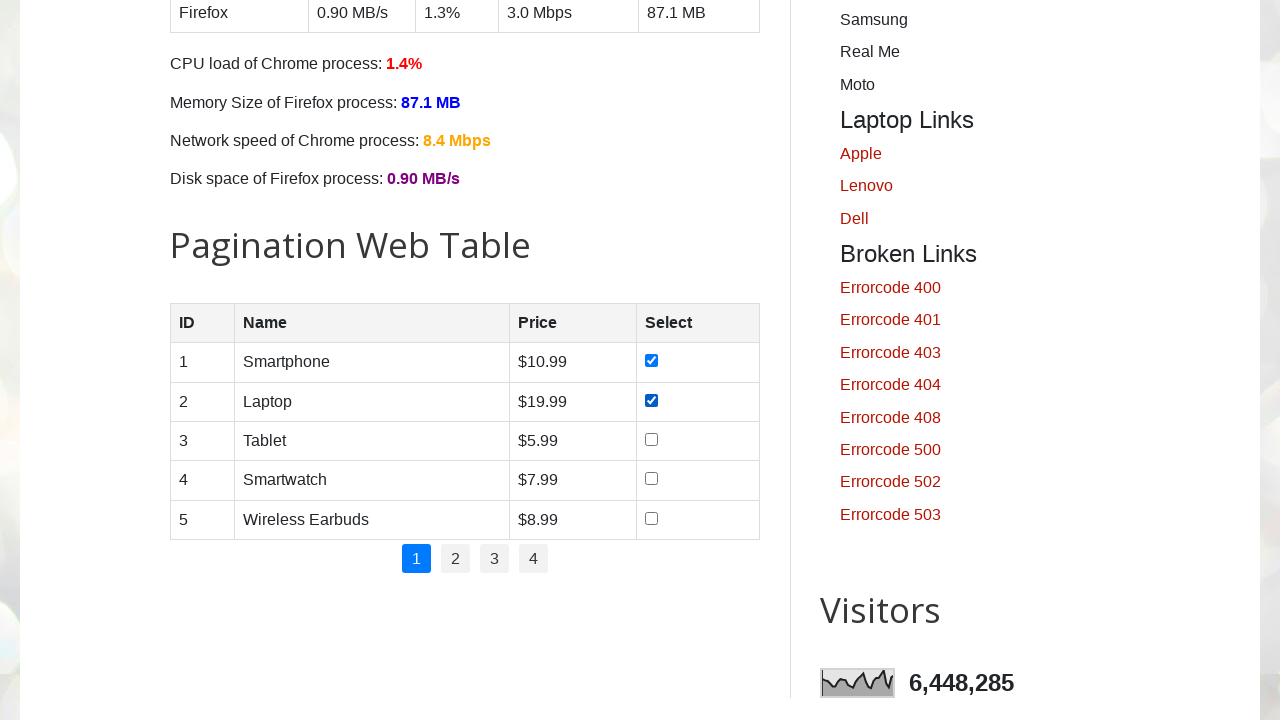